Tests JavaScript alert handling by hovering over a navigation menu, clicking the Alerts link, and accepting the alert dialog that appears.

Starting URL: http://demo.automationtesting.in/Register.html

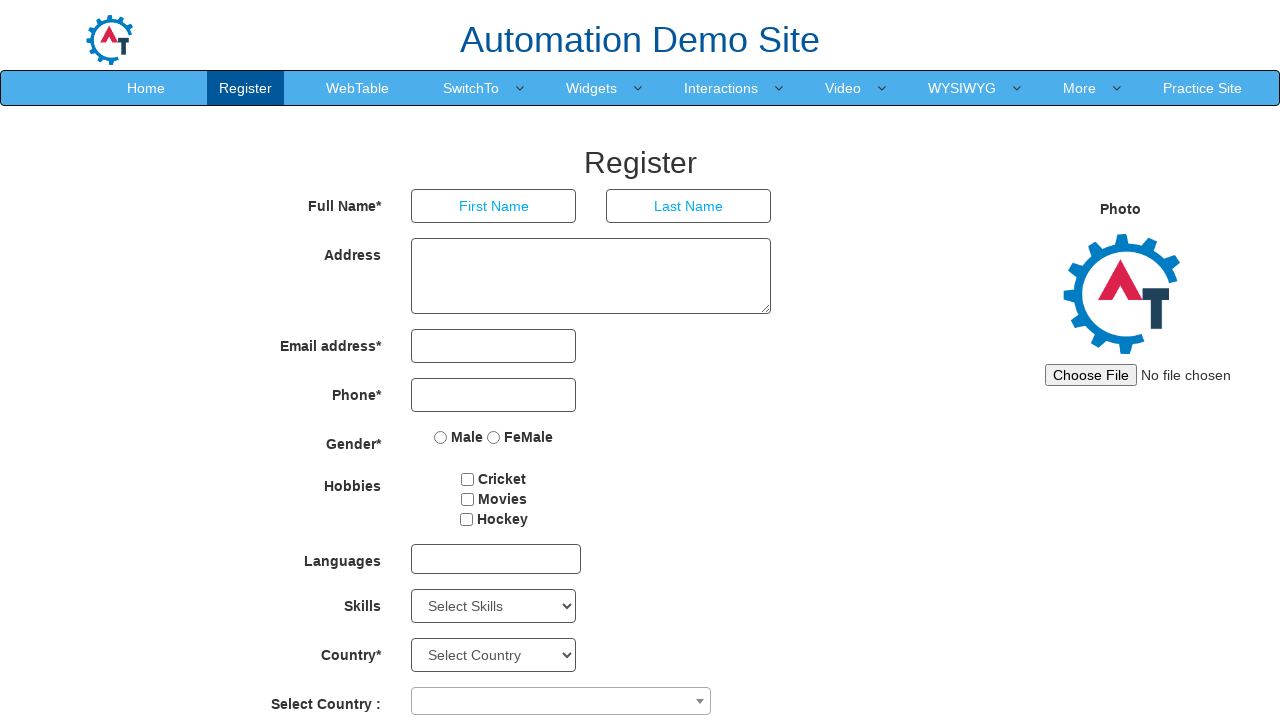

Hovered over 'SwitchTo' navigation menu to reveal dropdown at (471, 88) on a:text('SwitchTo')
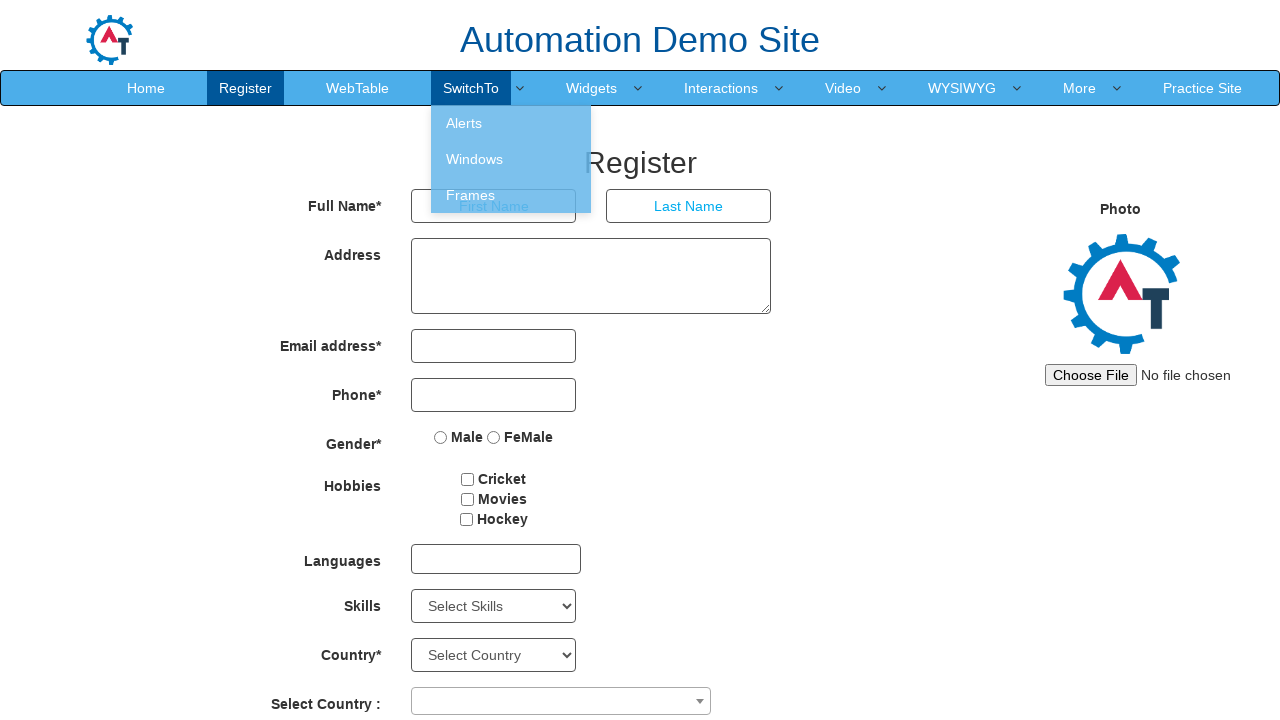

Clicked 'Alerts' link from the dropdown menu at (511, 123) on a:text('Alerts')
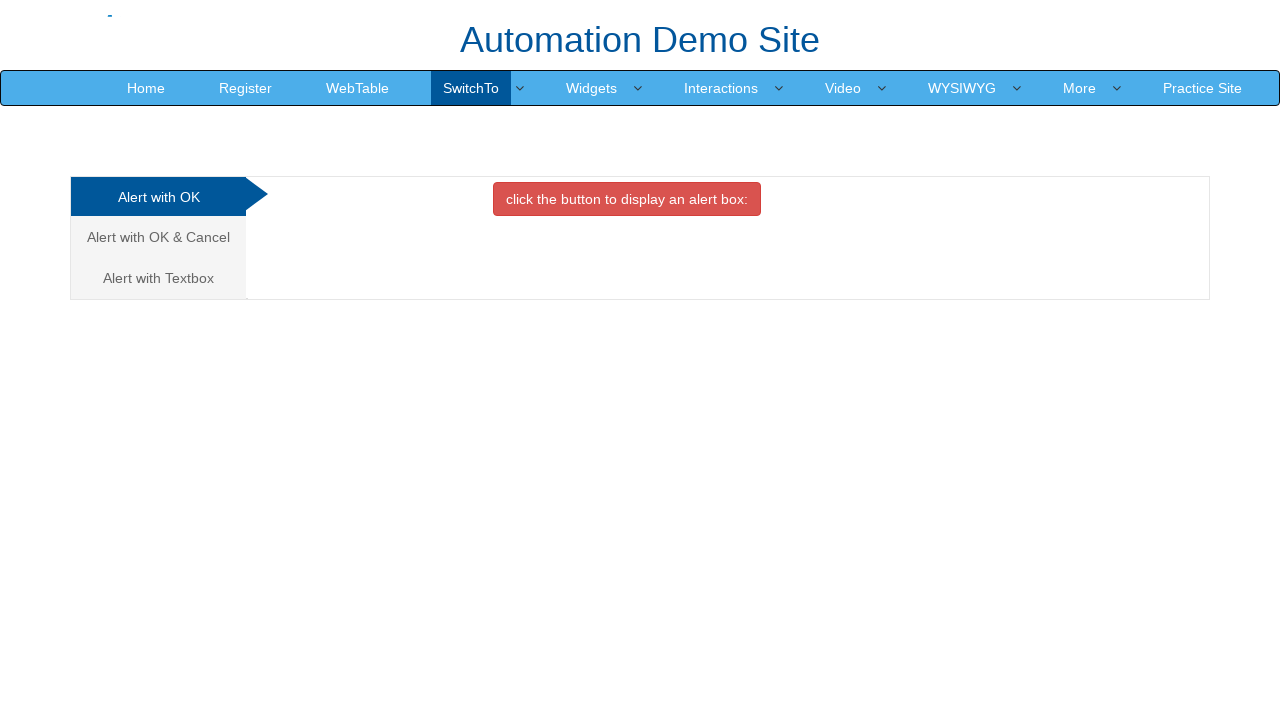

Set up dialog handler to accept alerts
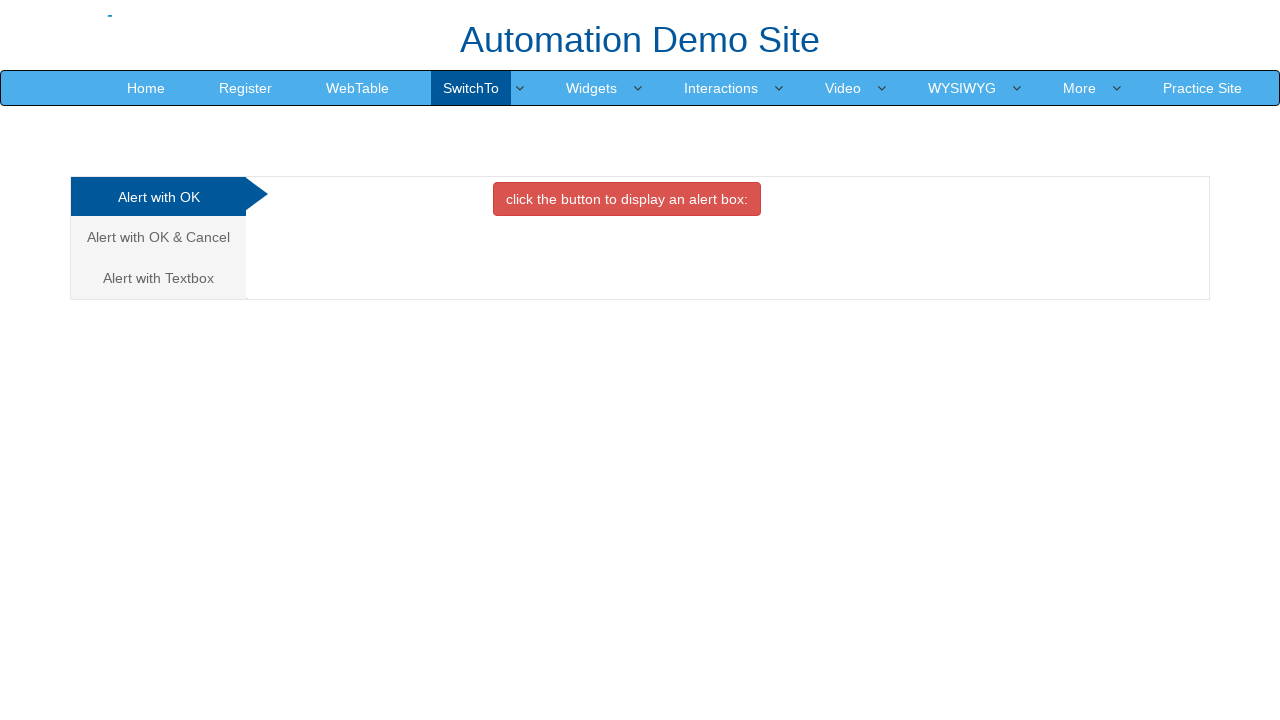

Waited for alerts page to fully load (networkidle state reached)
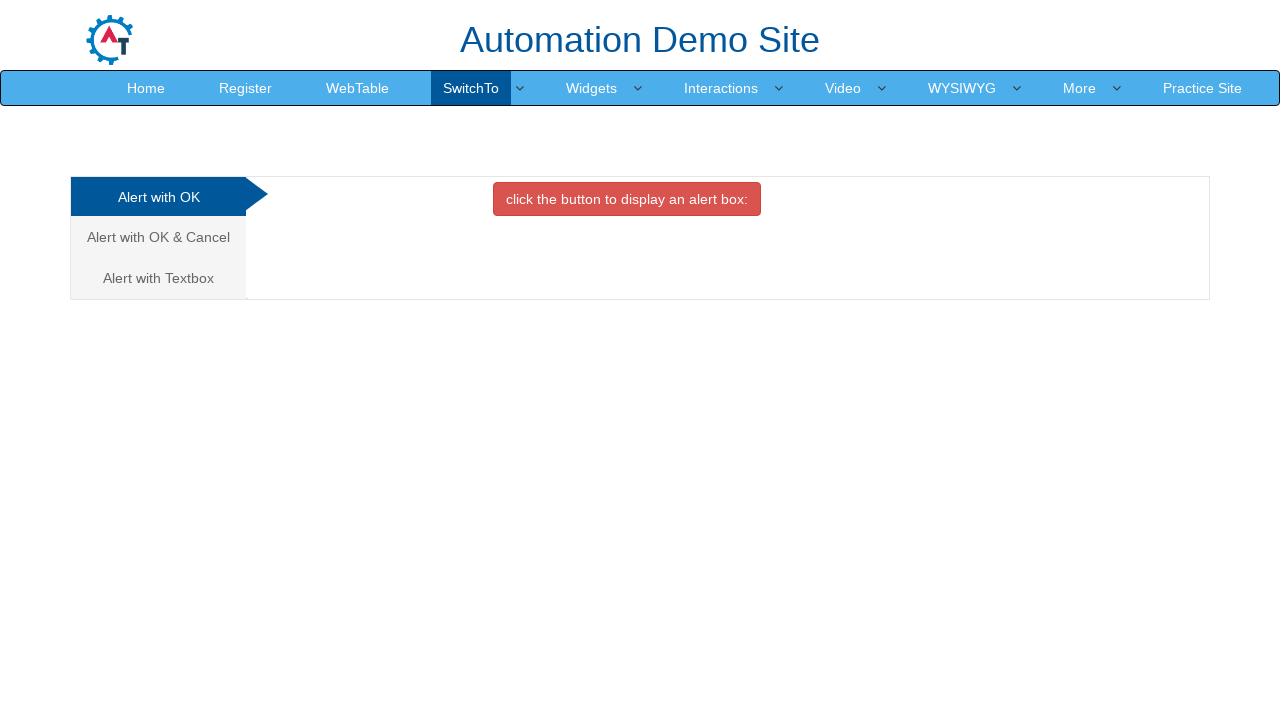

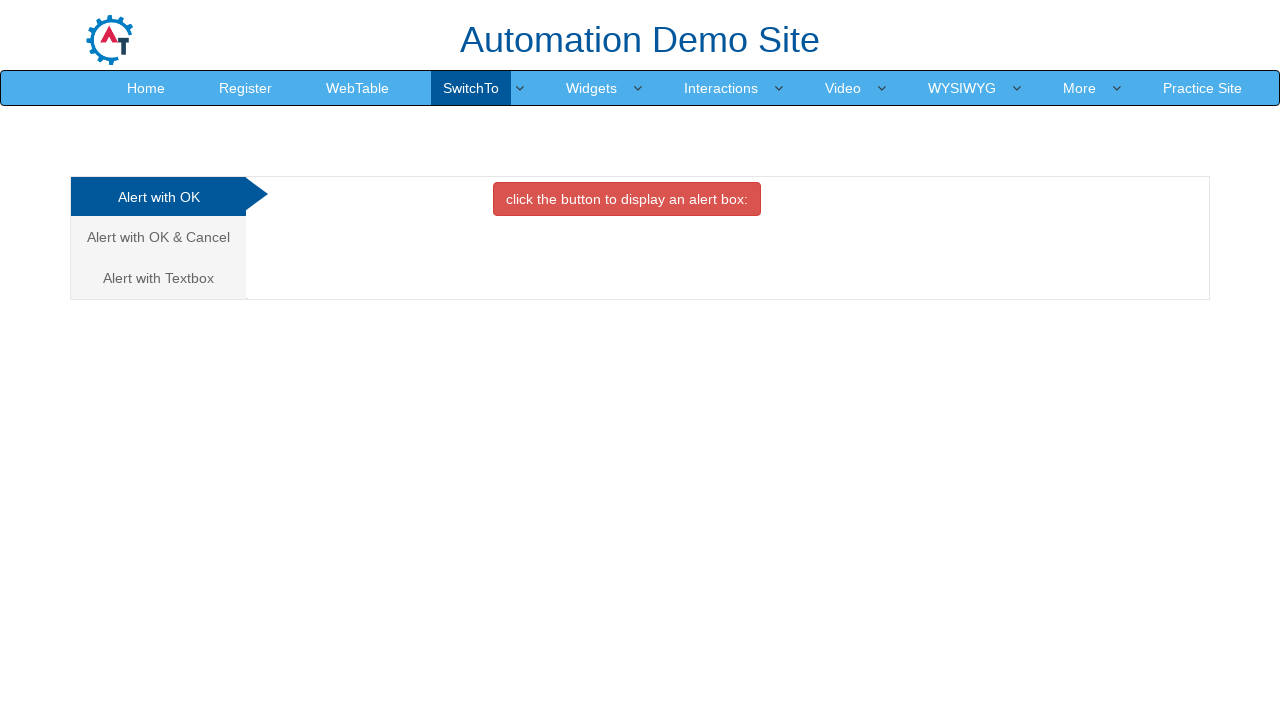